Tests removing an item from a populated todo list by adding multiple items and then removing one randomly.

Starting URL: https://demo.playwright.dev/todomvc/#/

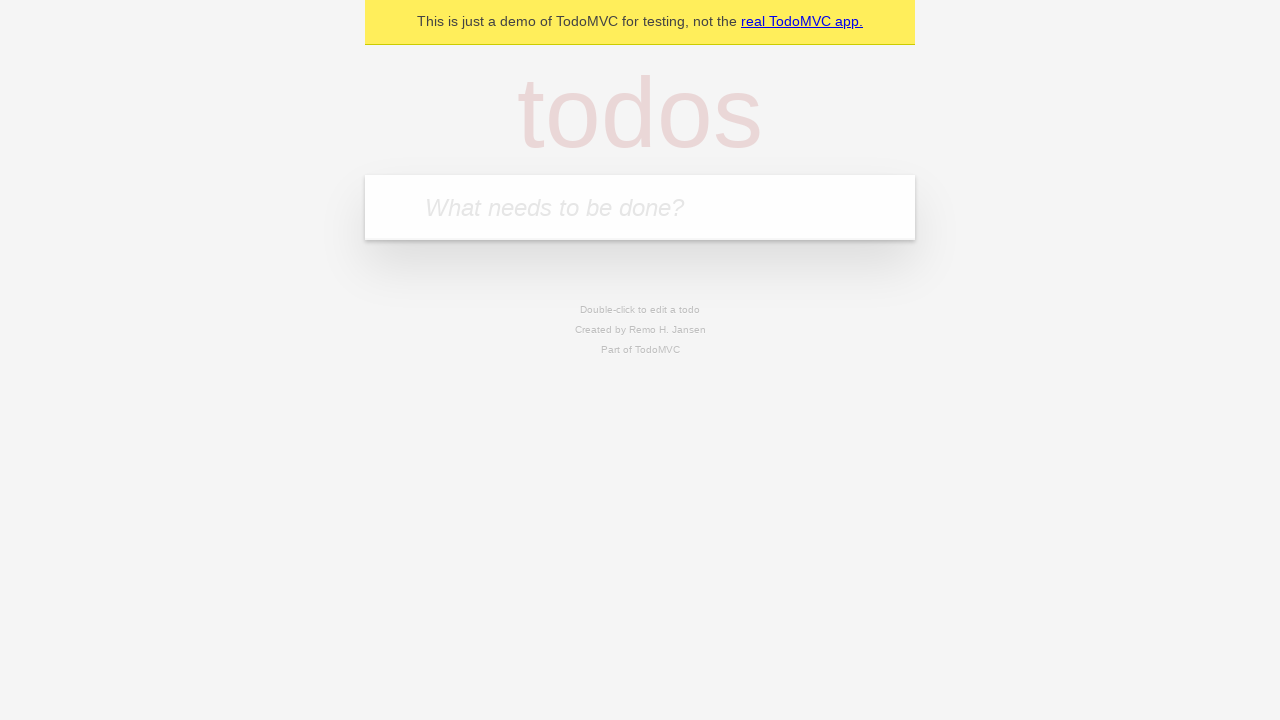

Filled new todo input with 'Buy groceries' on .new-todo
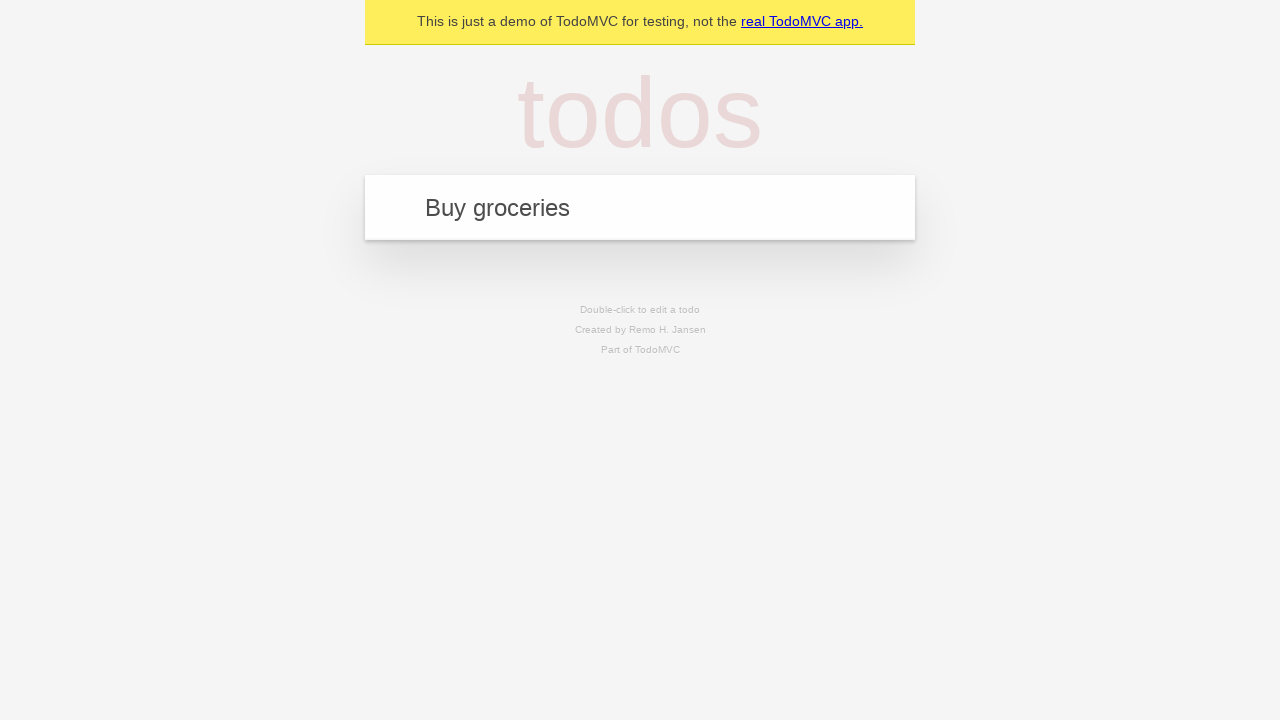

Pressed Enter to add 'Buy groceries' to the list on .new-todo
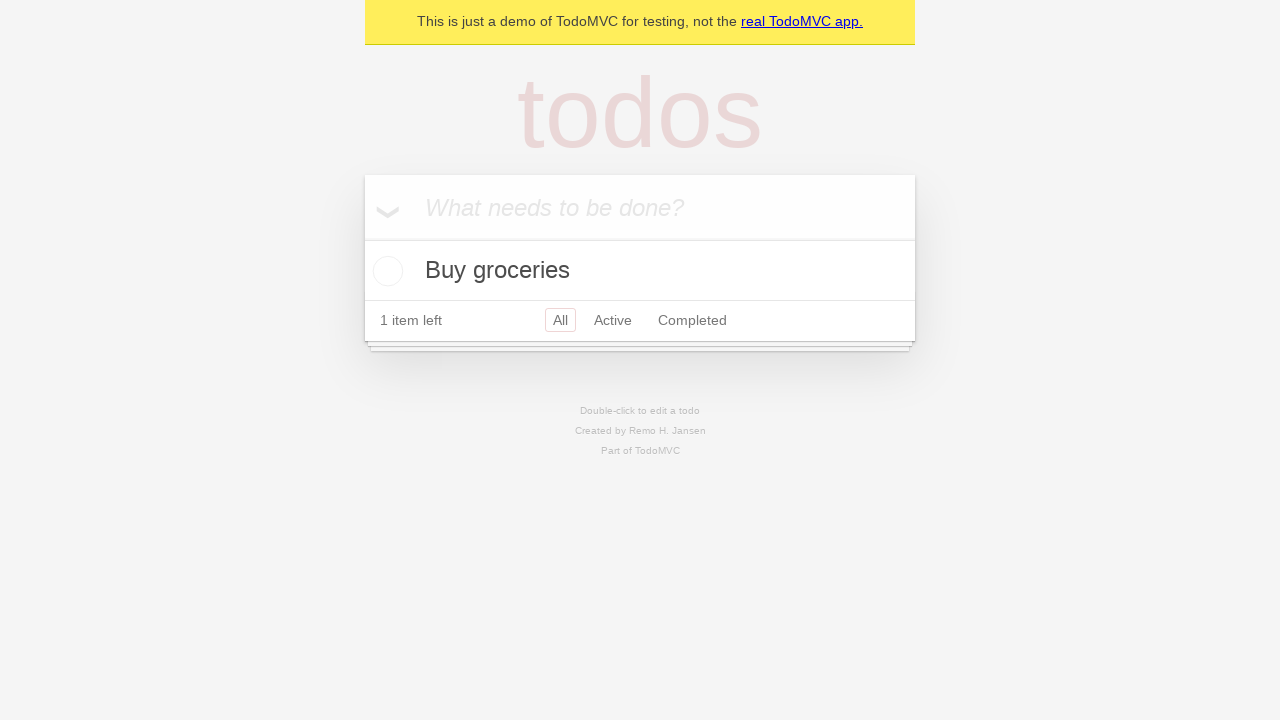

Filled new todo input with 'Walk the dog' on .new-todo
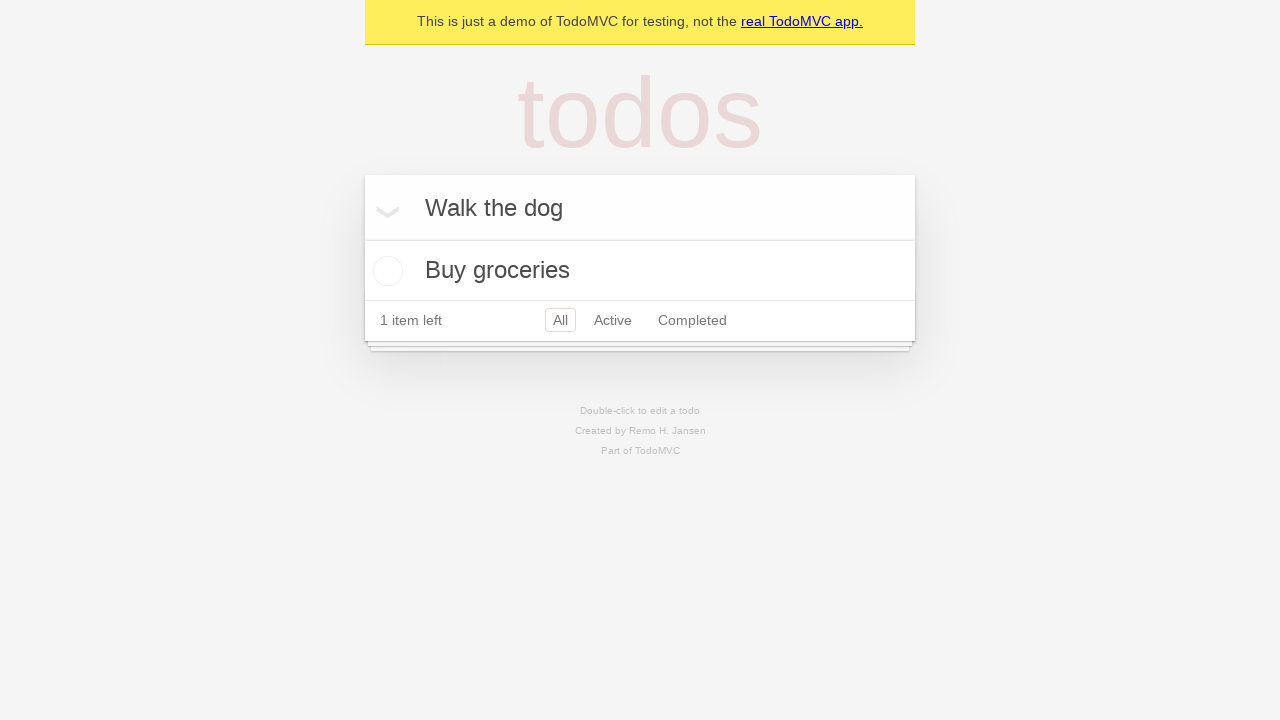

Pressed Enter to add 'Walk the dog' to the list on .new-todo
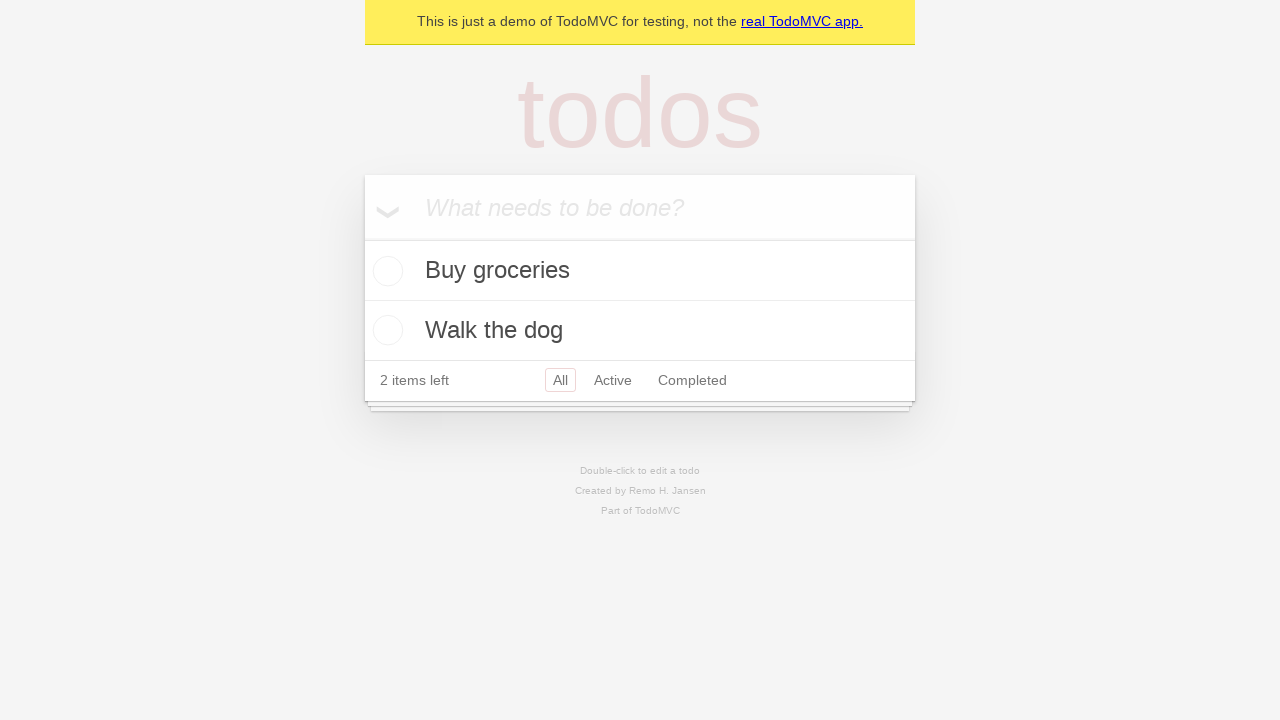

Filled new todo input with 'Read a book' on .new-todo
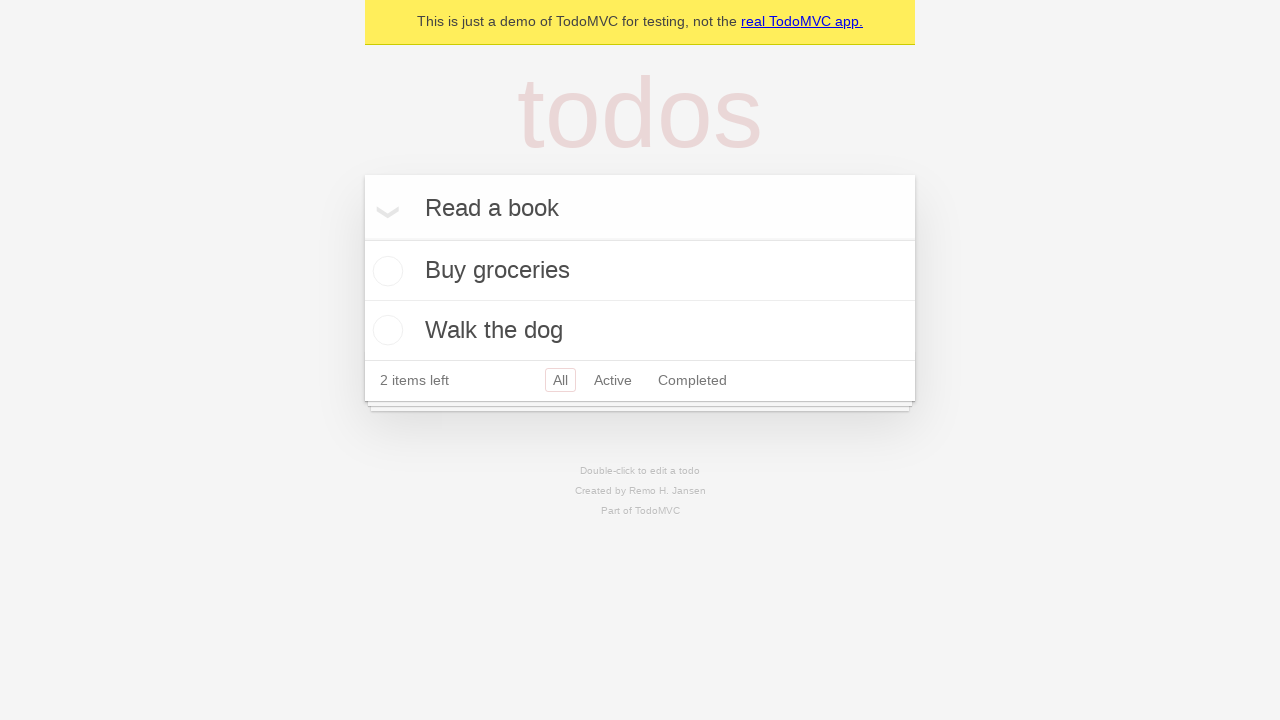

Pressed Enter to add 'Read a book' to the list on .new-todo
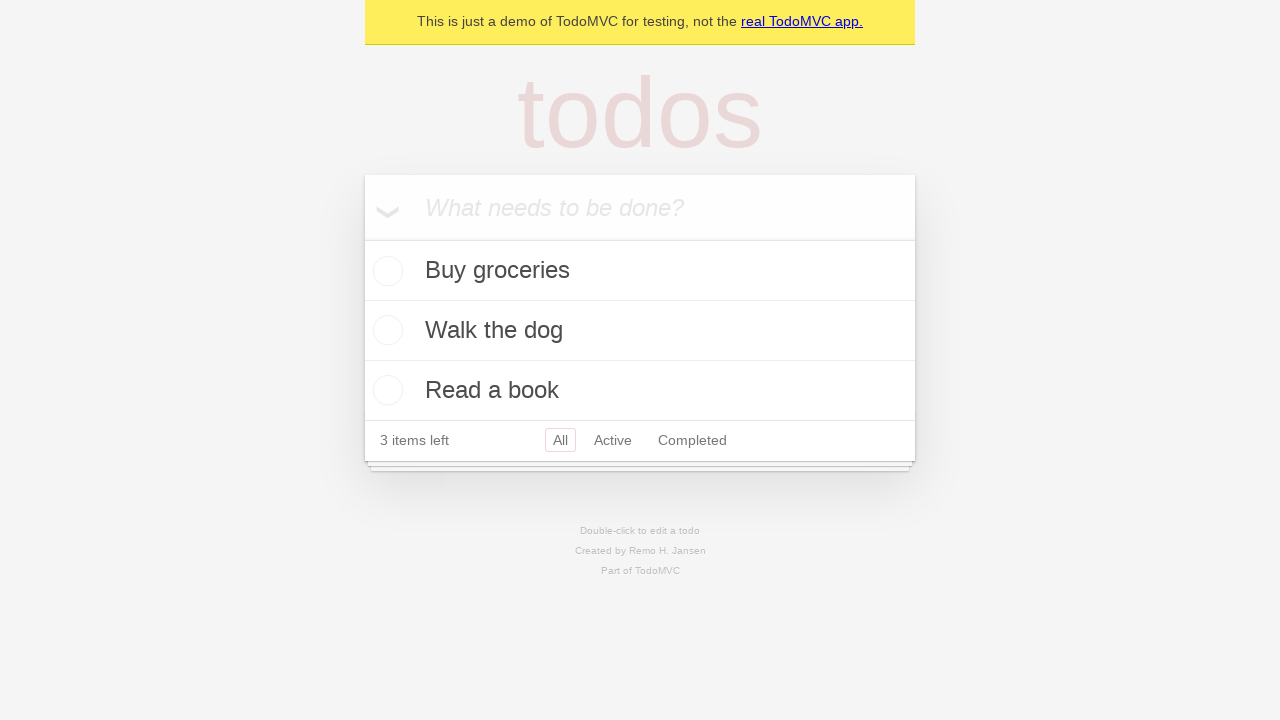

Filled new todo input with 'Clean the house' on .new-todo
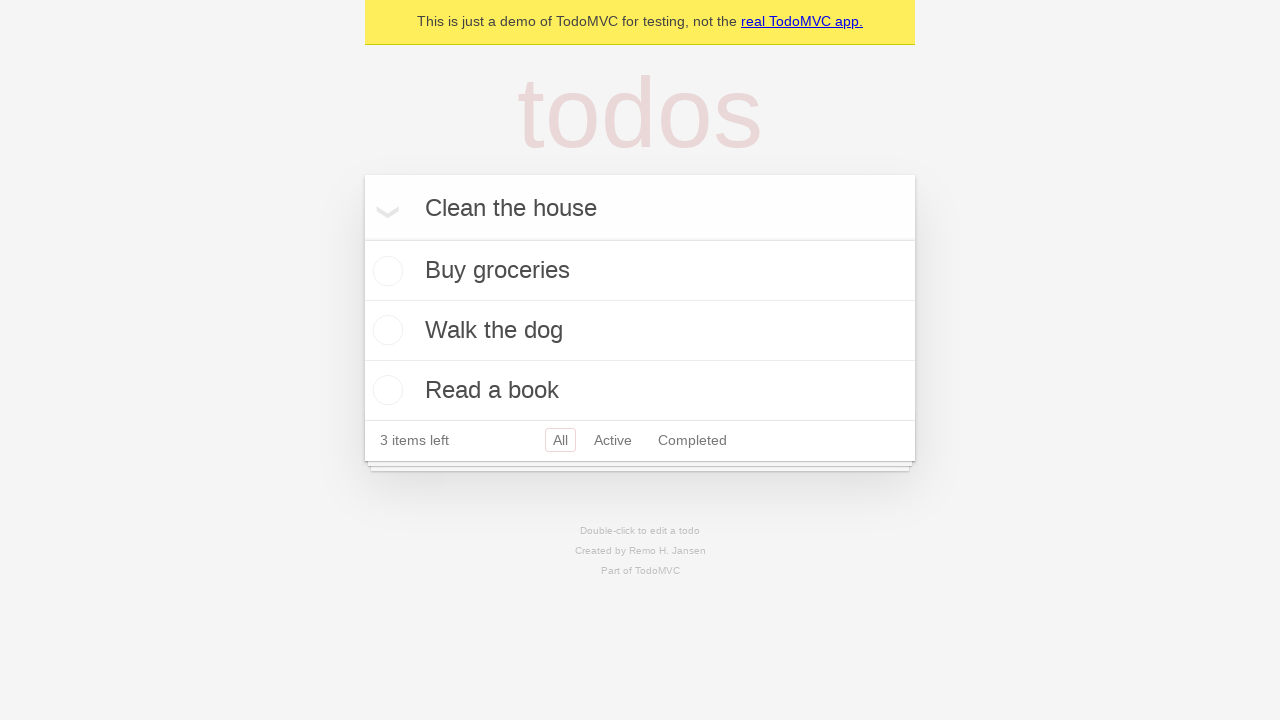

Pressed Enter to add 'Clean the house' to the list on .new-todo
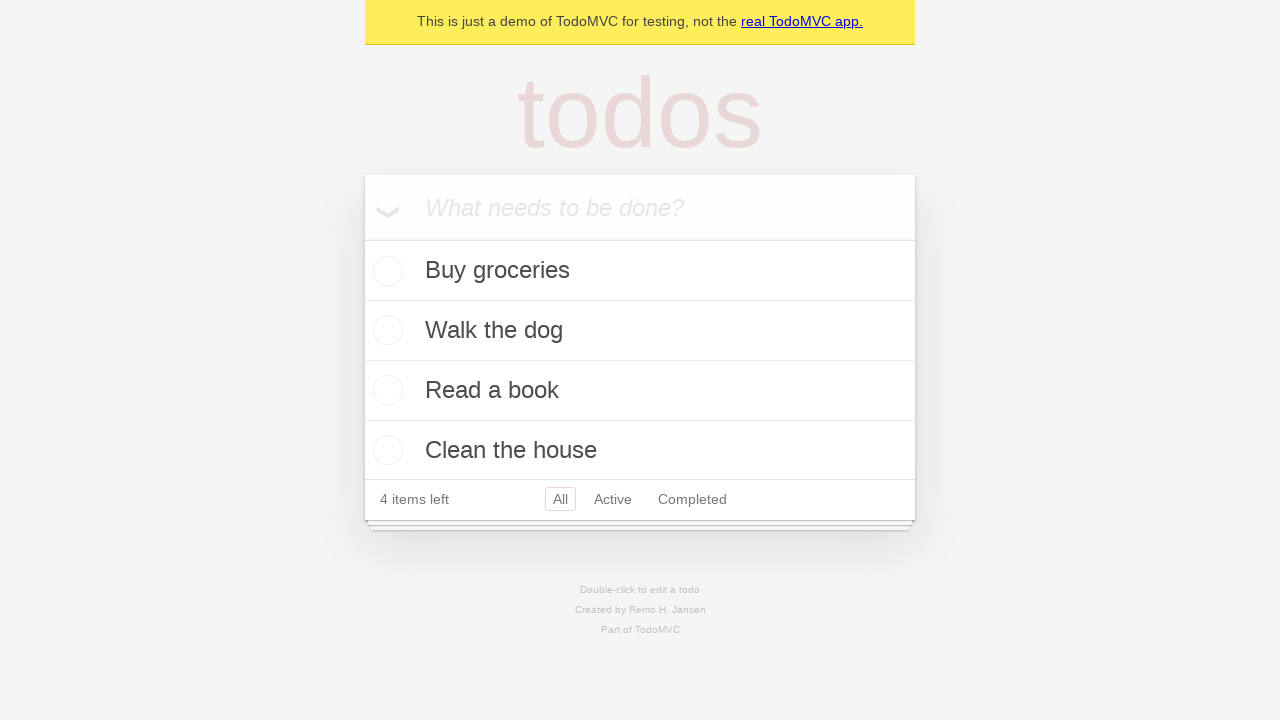

Filled new todo input with 'Call mom' on .new-todo
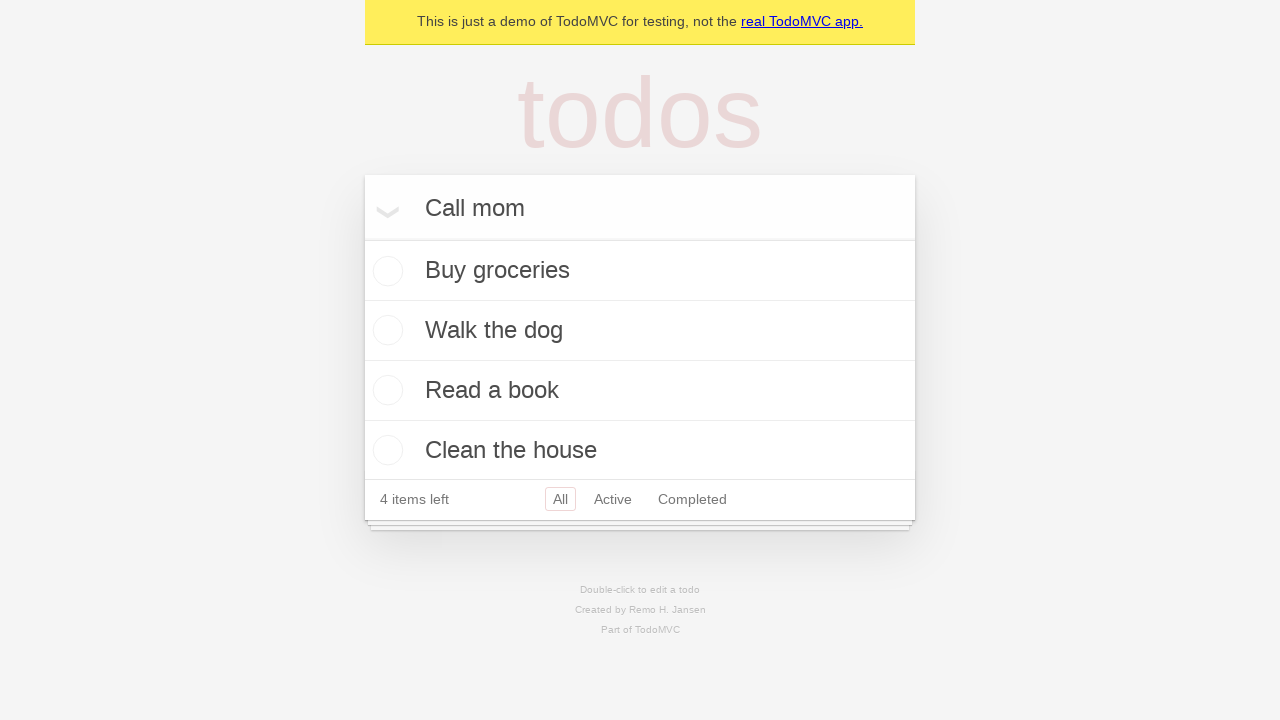

Pressed Enter to add 'Call mom' to the list on .new-todo
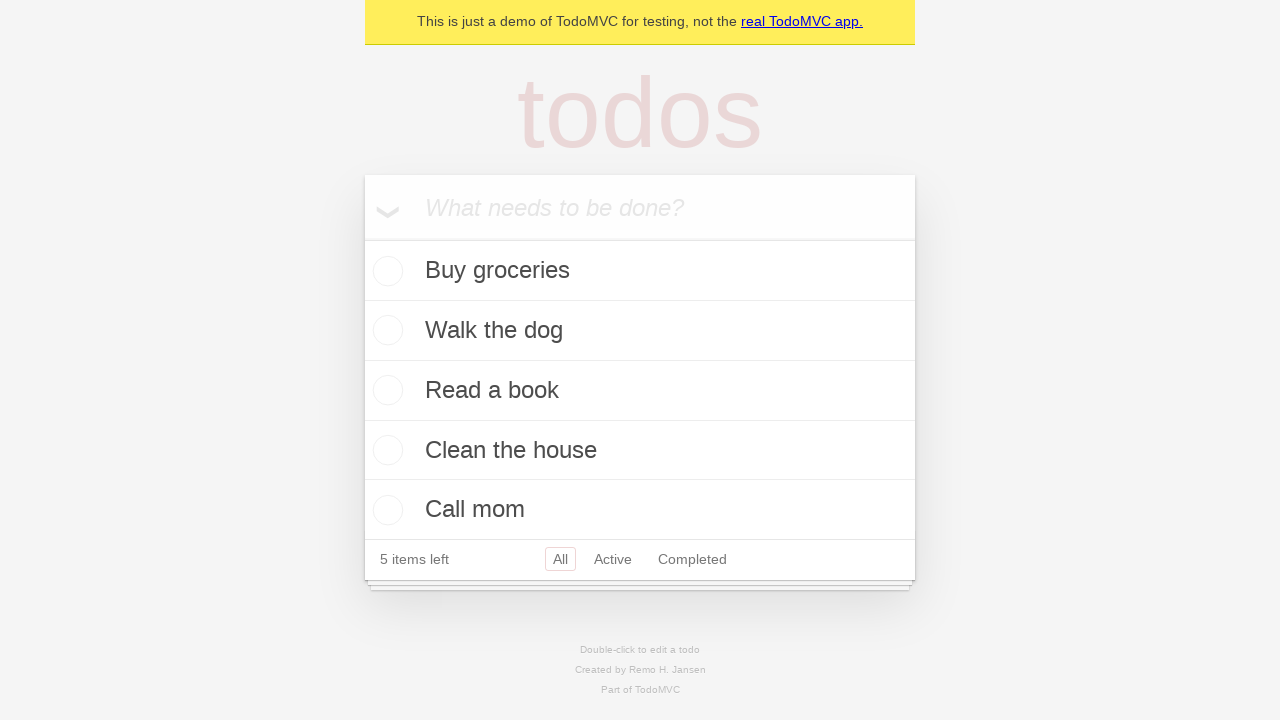

All 5 items loaded in the todo list
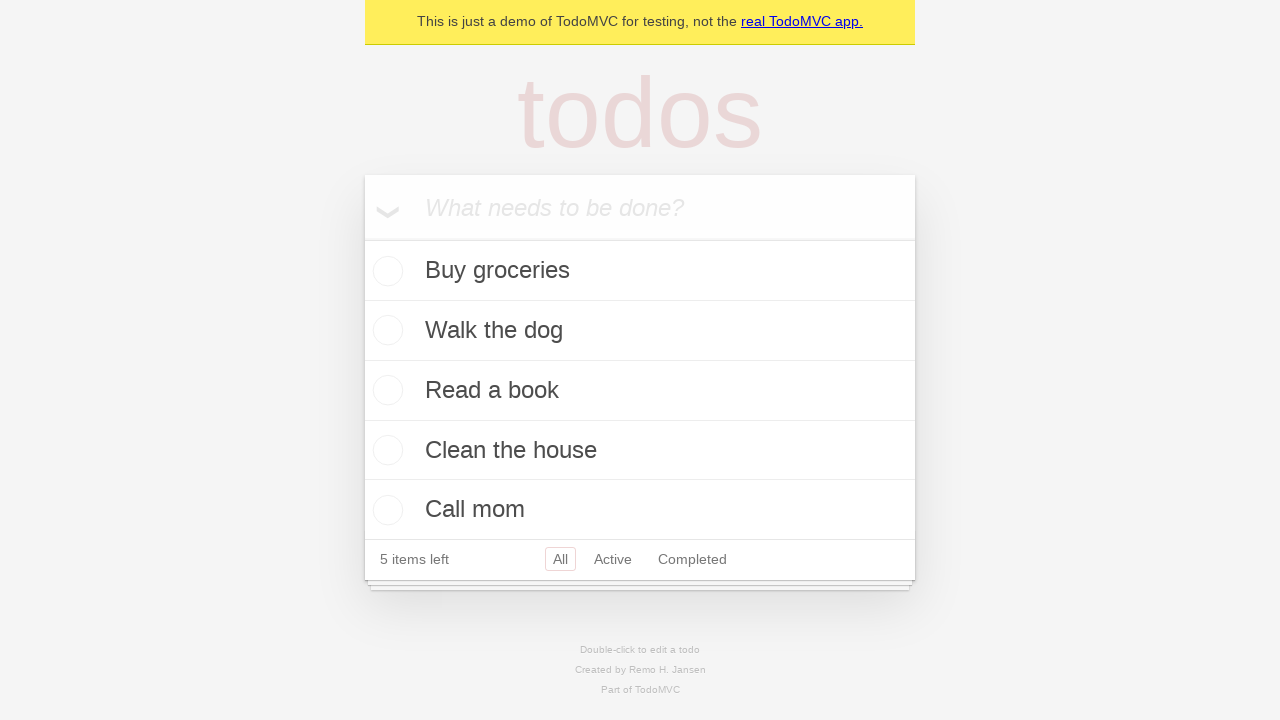

Hovered over todo item at index 2 to reveal delete button at (640, 391) on .todo-list li >> nth=2
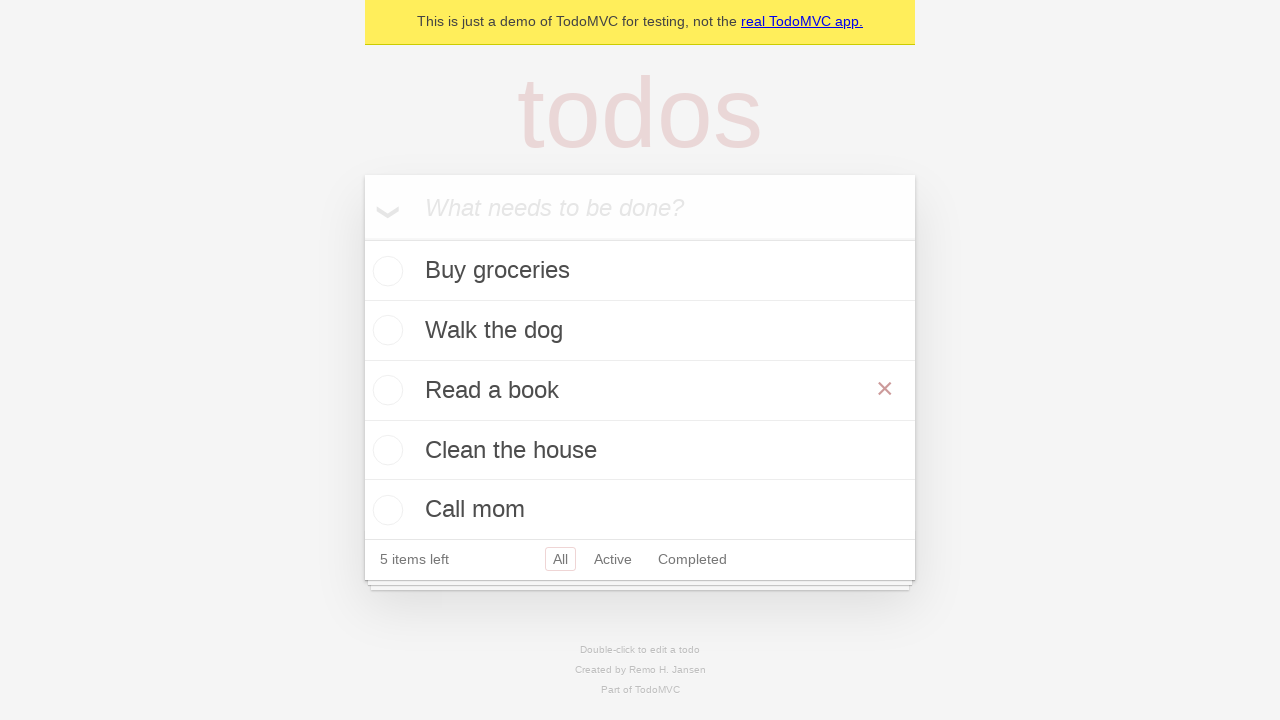

Clicked delete button to remove the todo item at (885, 389) on .todo-list li >> nth=2 >> .destroy
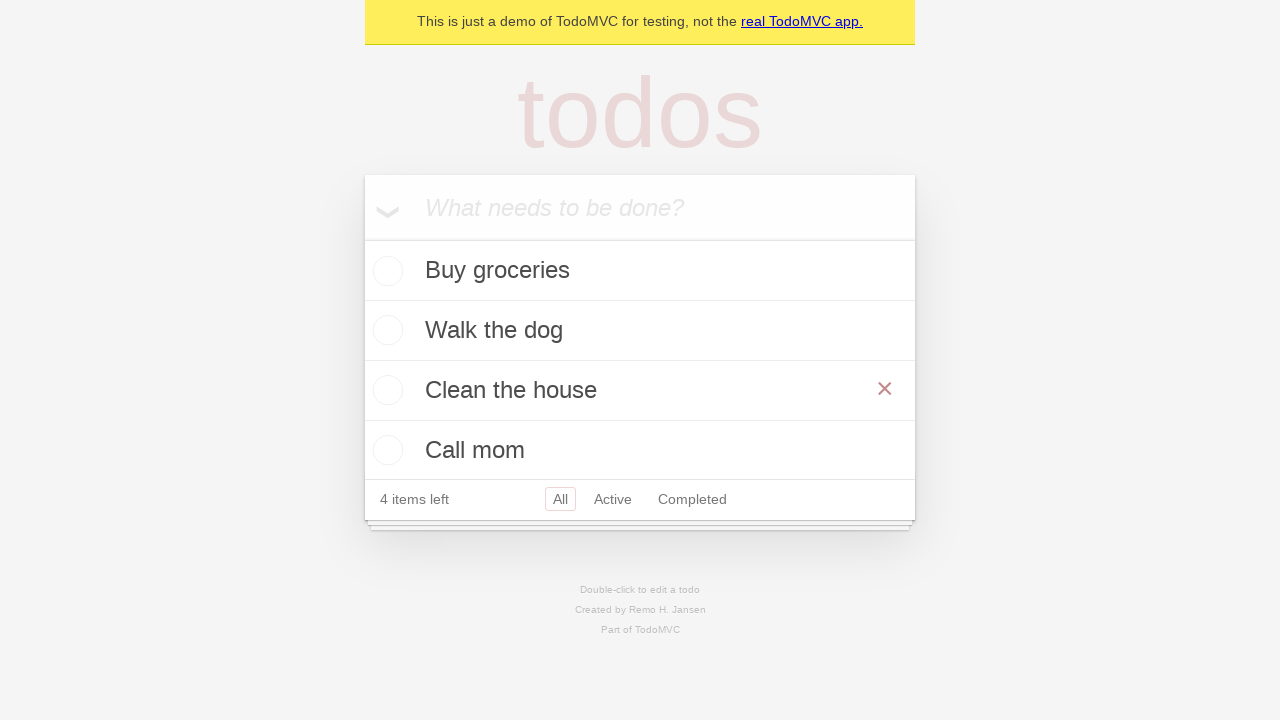

Verified that the list now contains 4 items after deletion
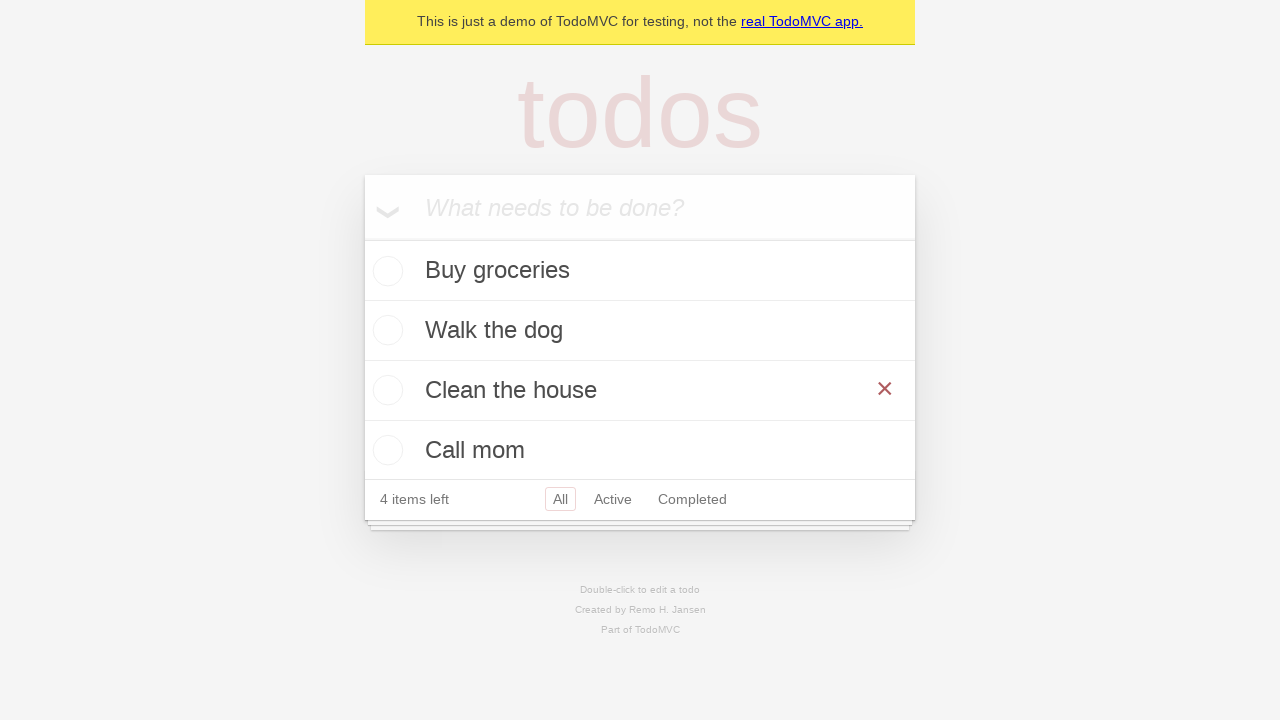

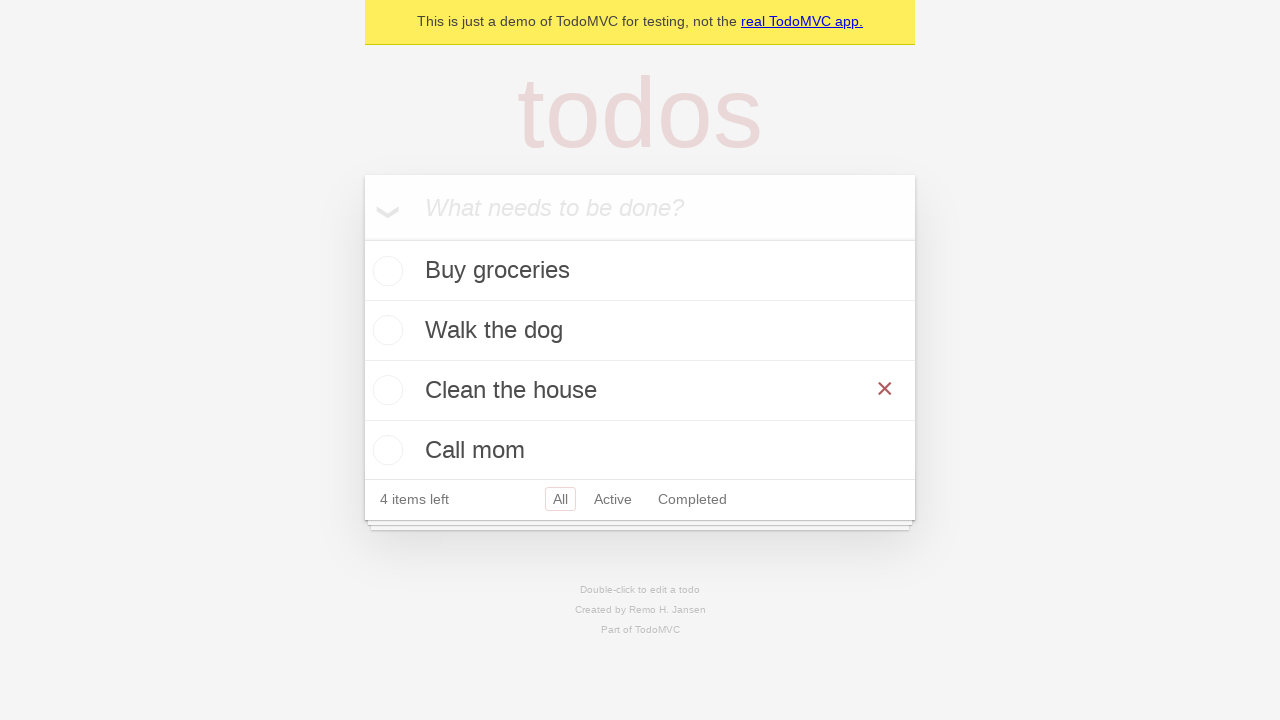